Tests registration form with valid password (more than 8 characters) and verifies success alert message

Starting URL: http://automationbykrishna.com/

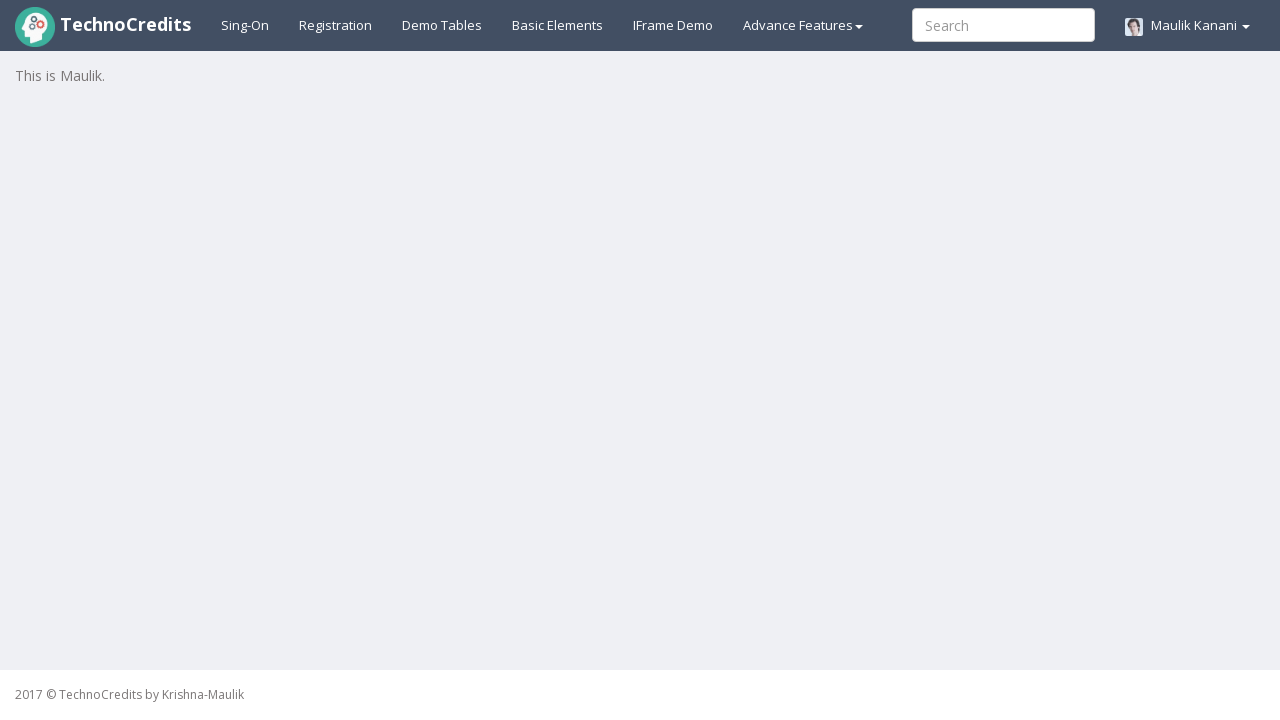

Clicked on Registration Link at (336, 25) on a#registration2
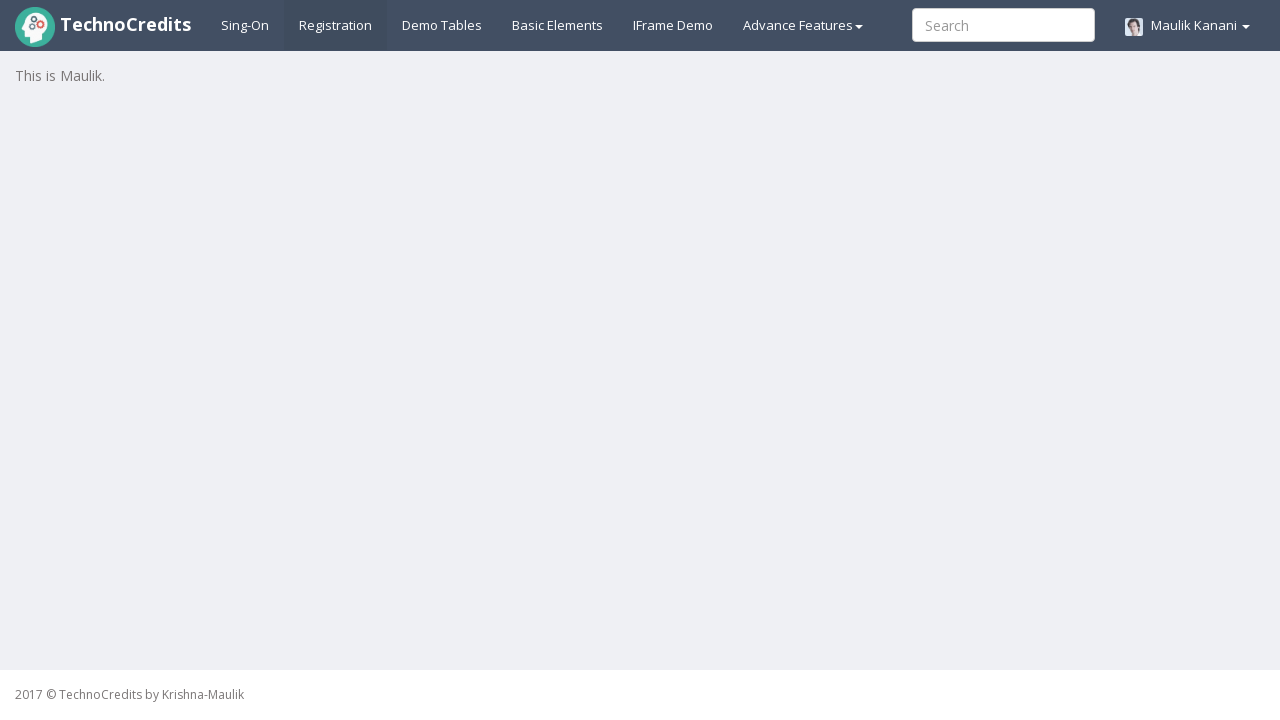

Waited 2000ms for registration form to load
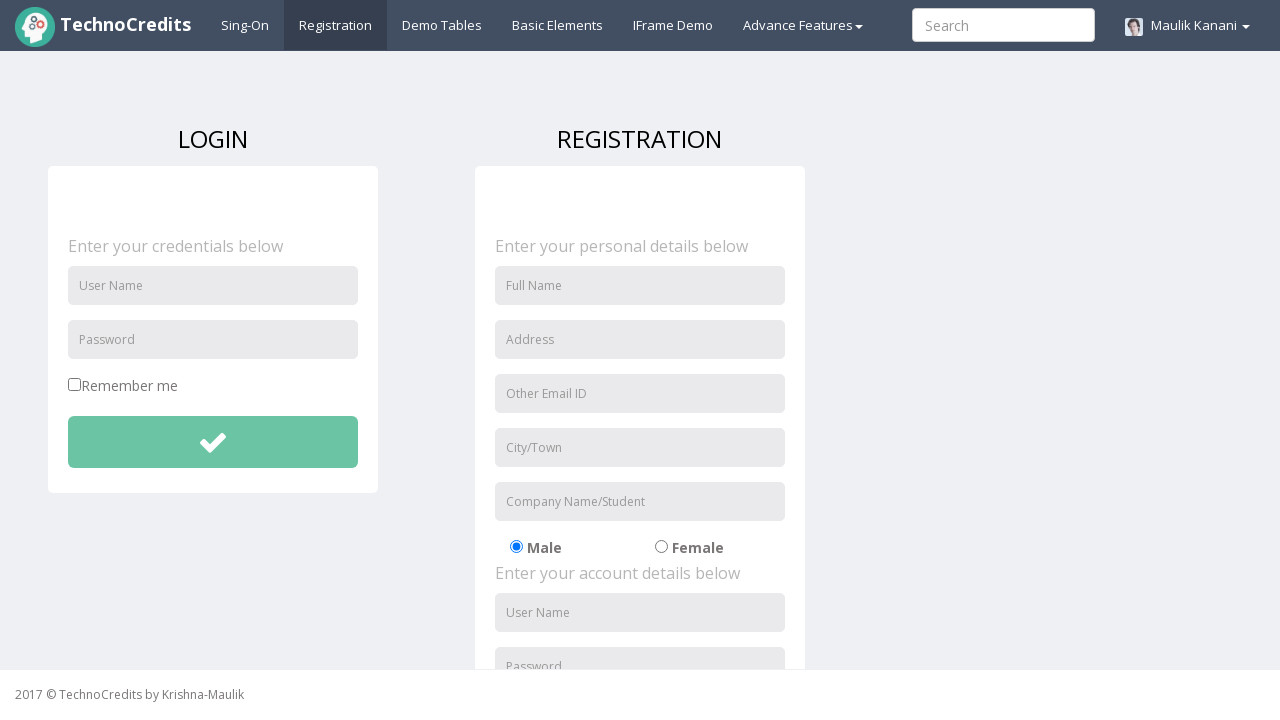

Filled username field with 'Garima@123' on input#unameSignin
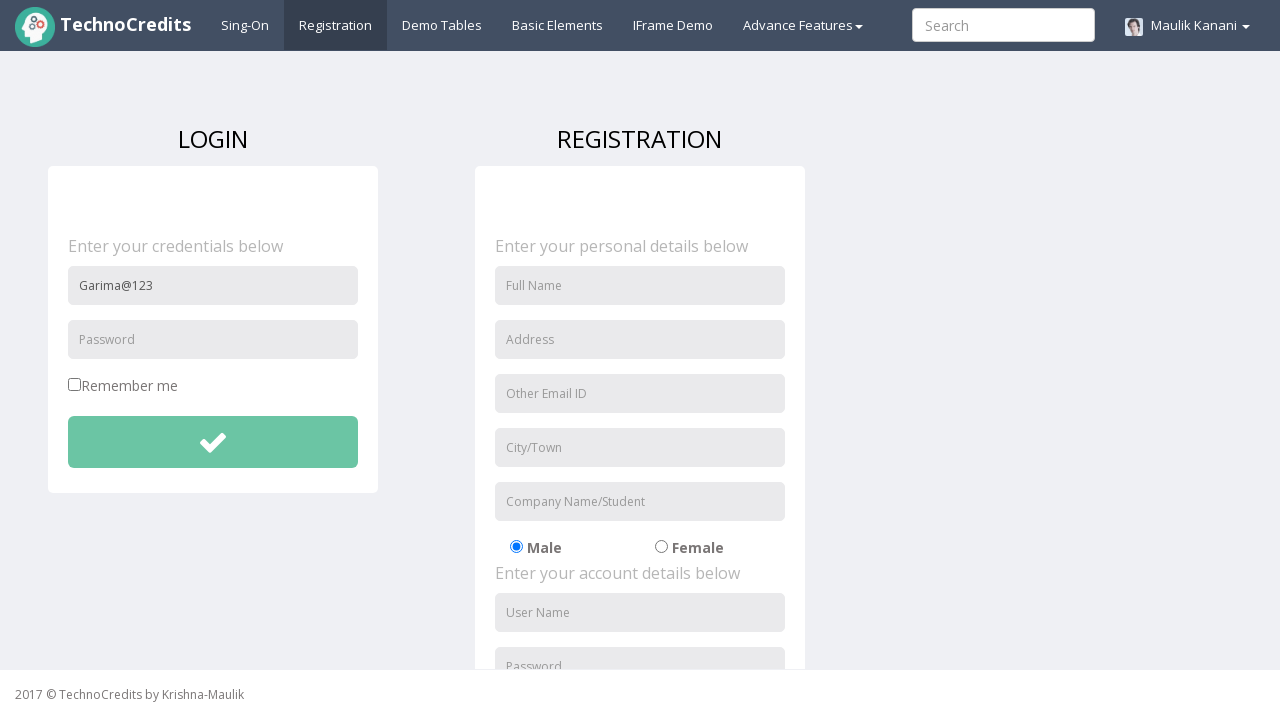

Filled password field with valid password (10 characters) on input#pwdSignin
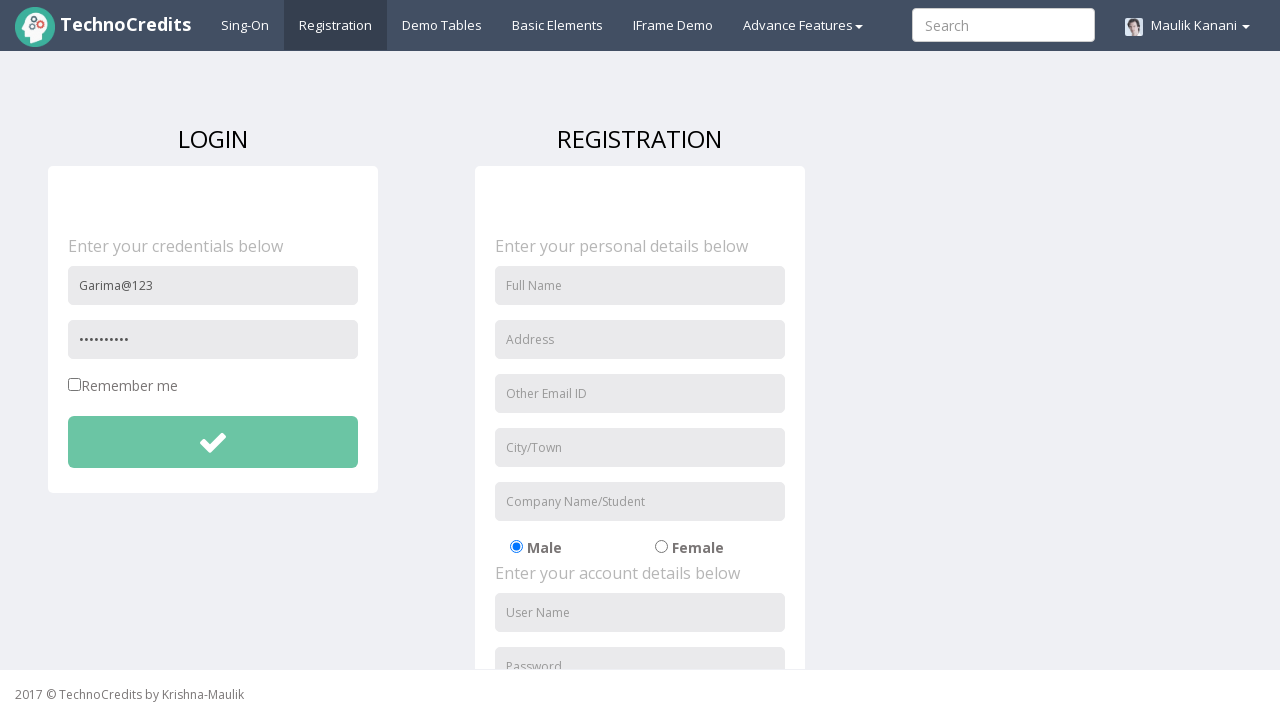

Clicked submit button to register at (213, 442) on button#btnsubmitdetails
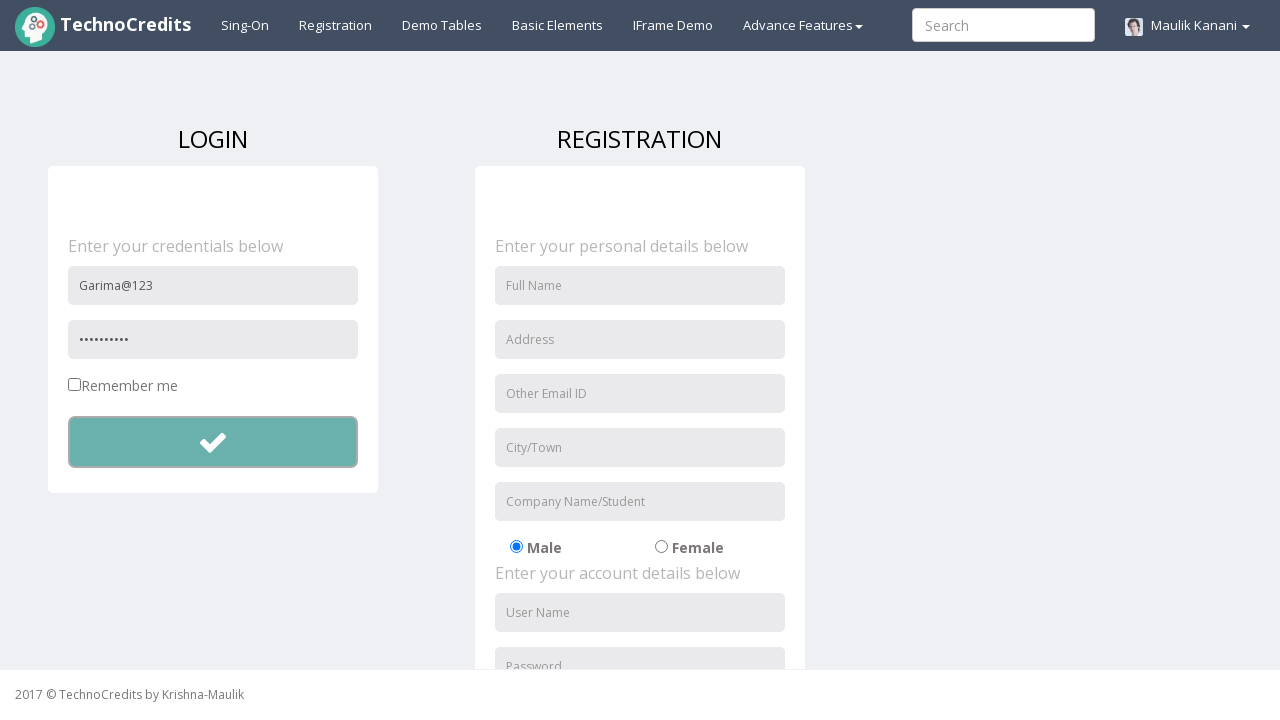

Set up dialog handler to accept success alert message
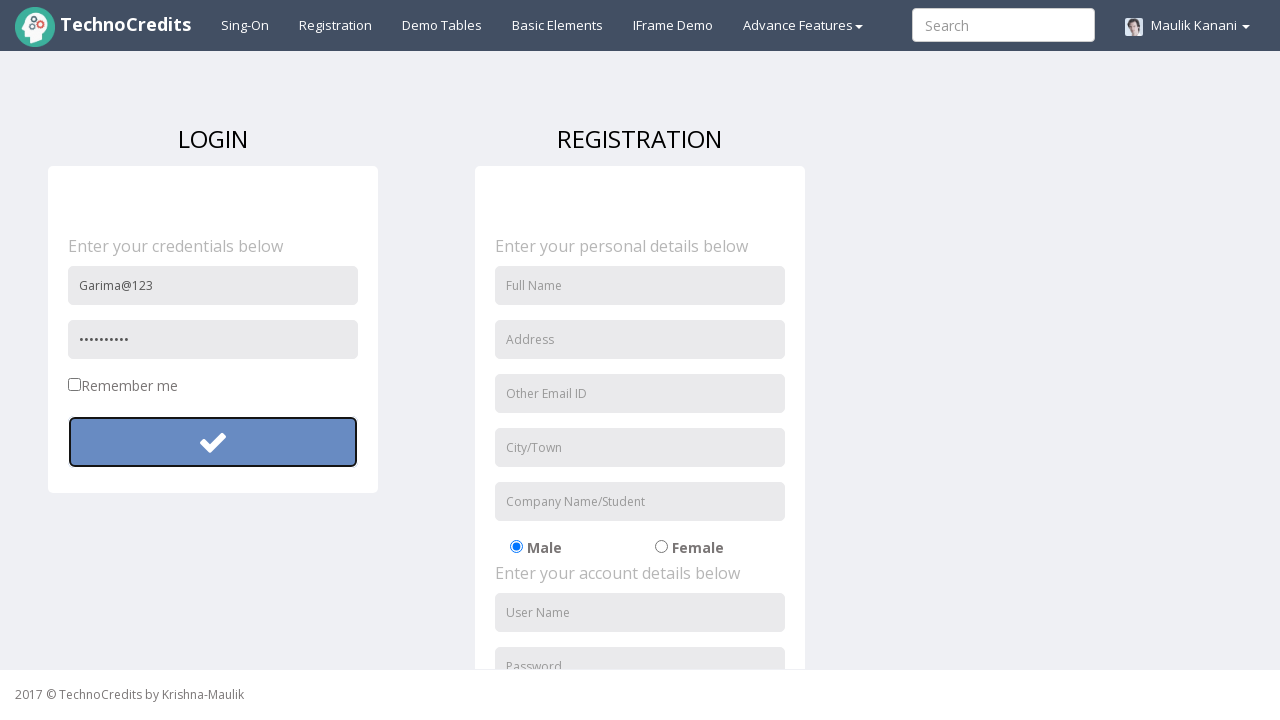

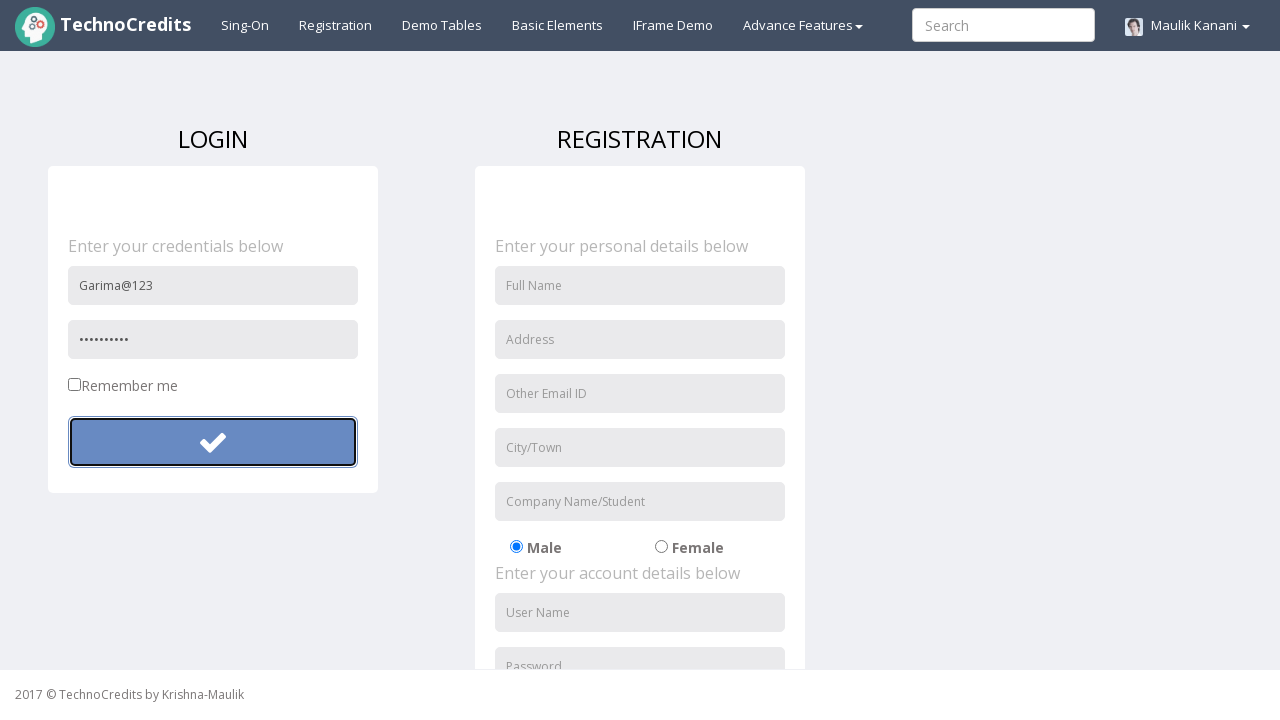